Tests browser window handling by clicking a link that opens a new window, switching to the child window to verify its content, then switching back to the parent window to verify its content.

Starting URL: https://the-internet.herokuapp.com/windows

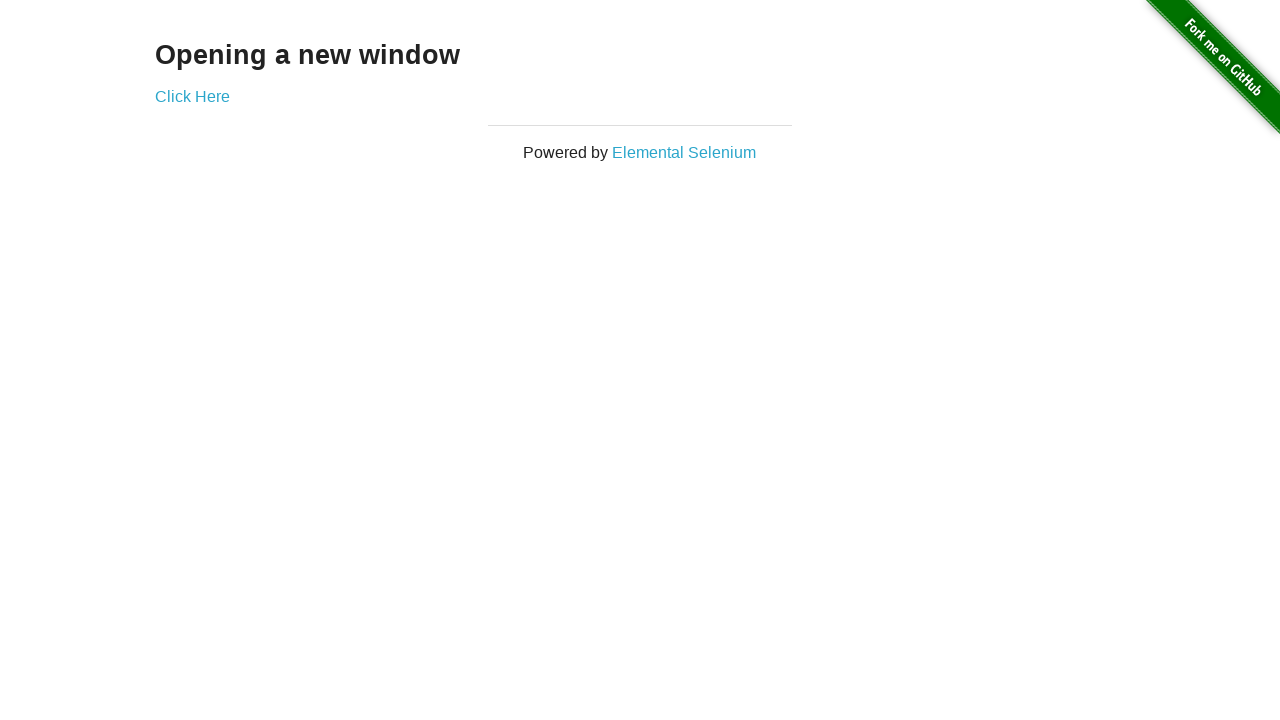

Clicked 'Click Here' link to open new window at (192, 96) on text=Click Here
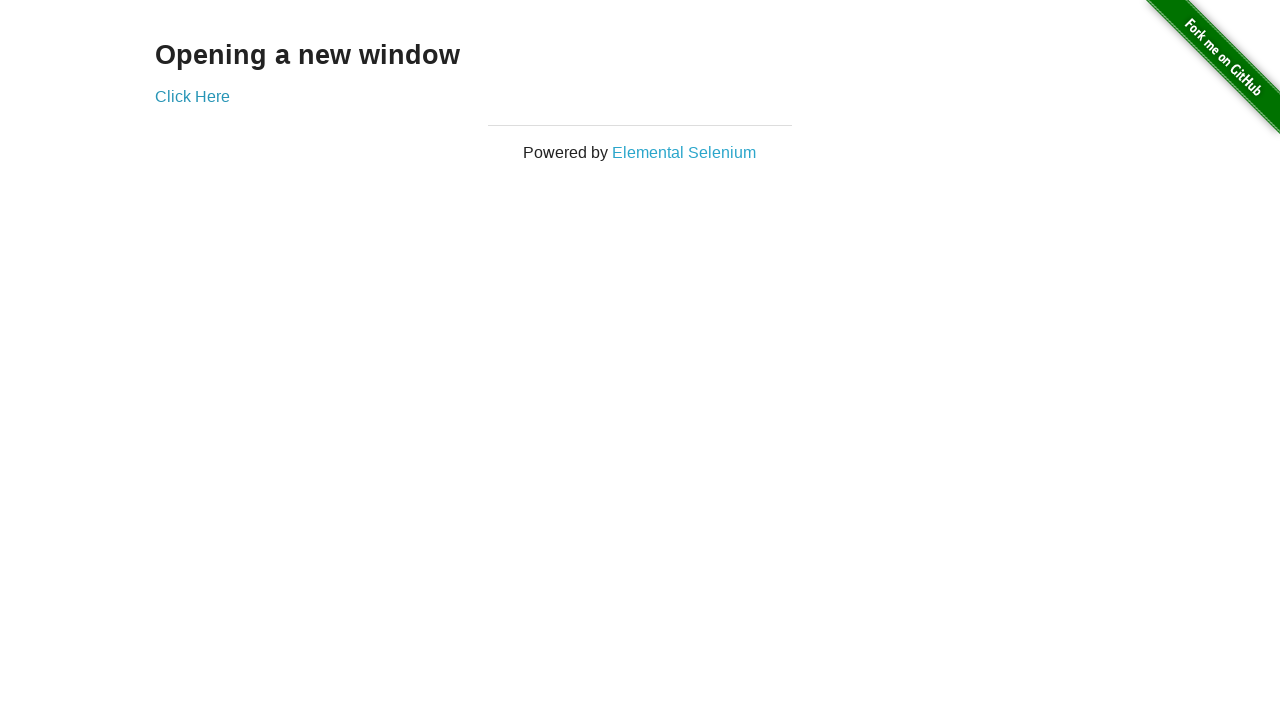

New window opened and reference obtained
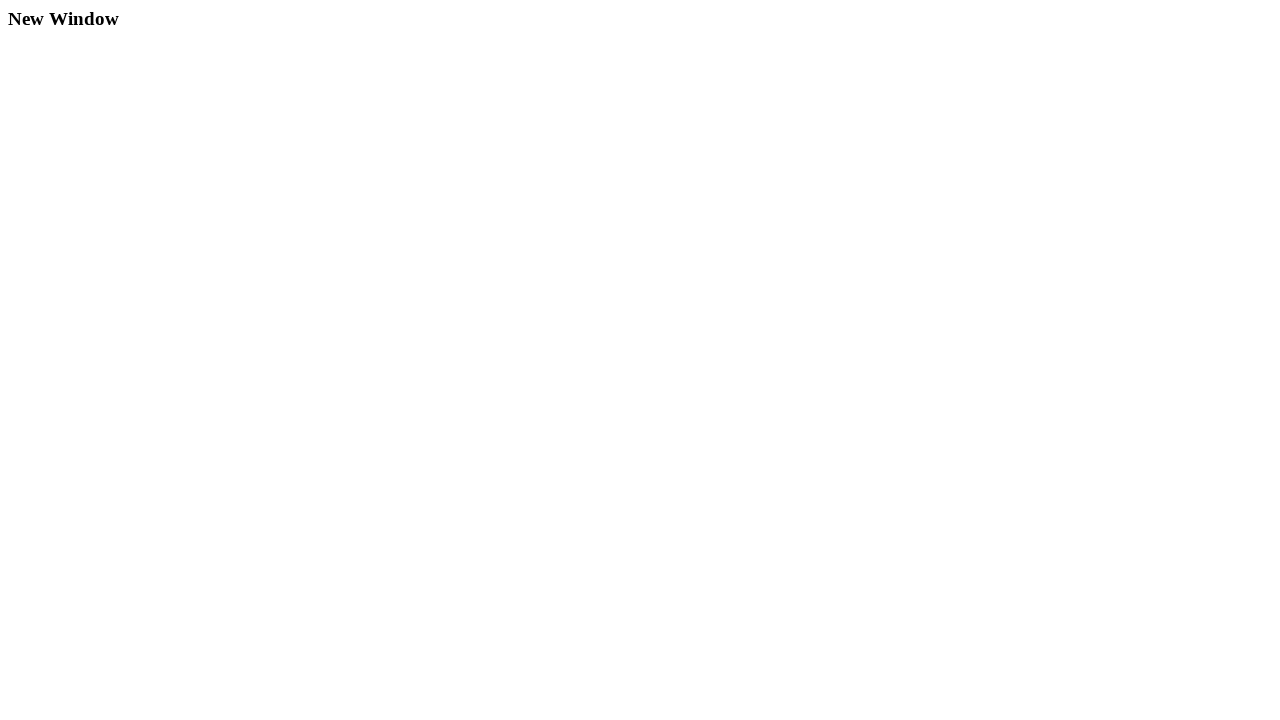

New window page load state completed
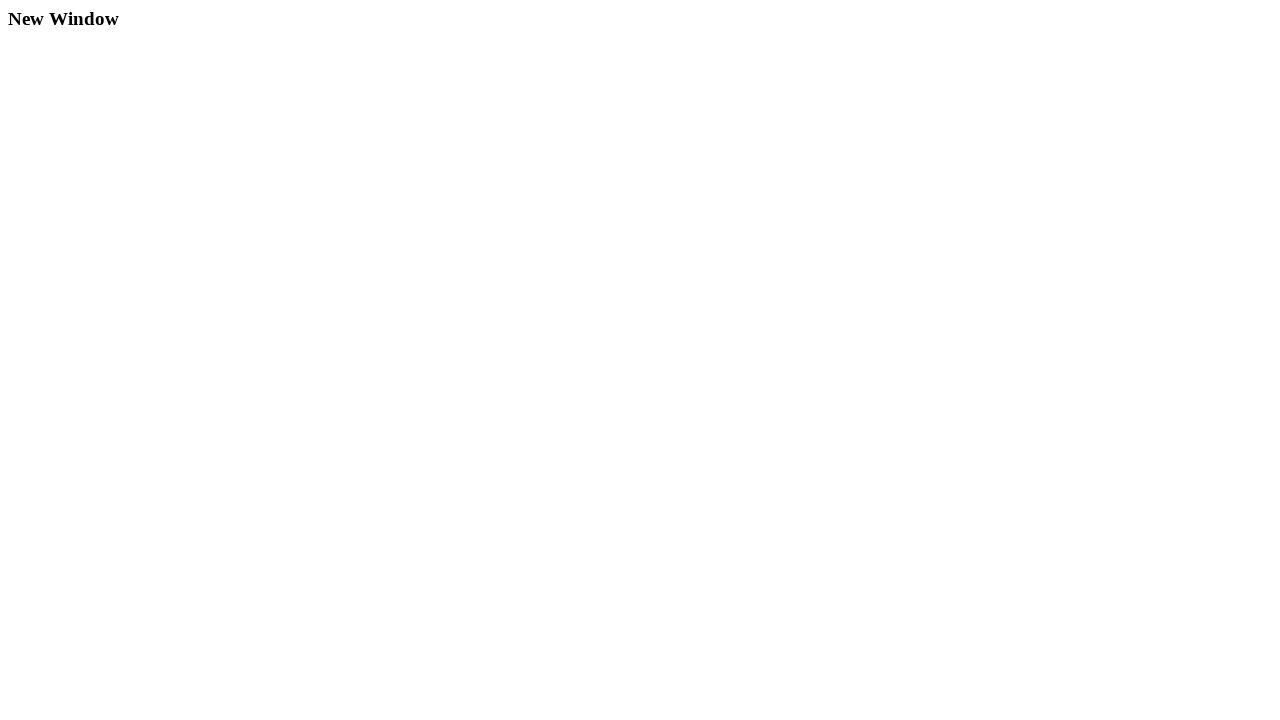

New window h3 heading element loaded and visible
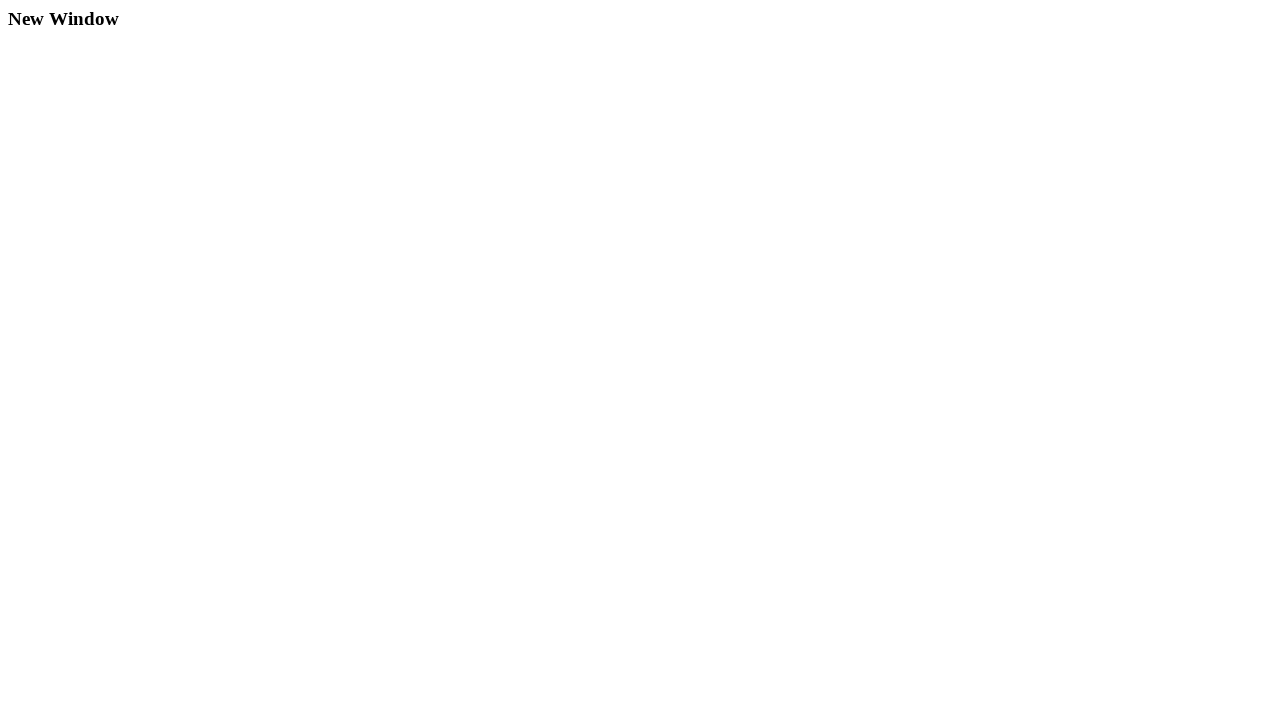

Switched back to parent window
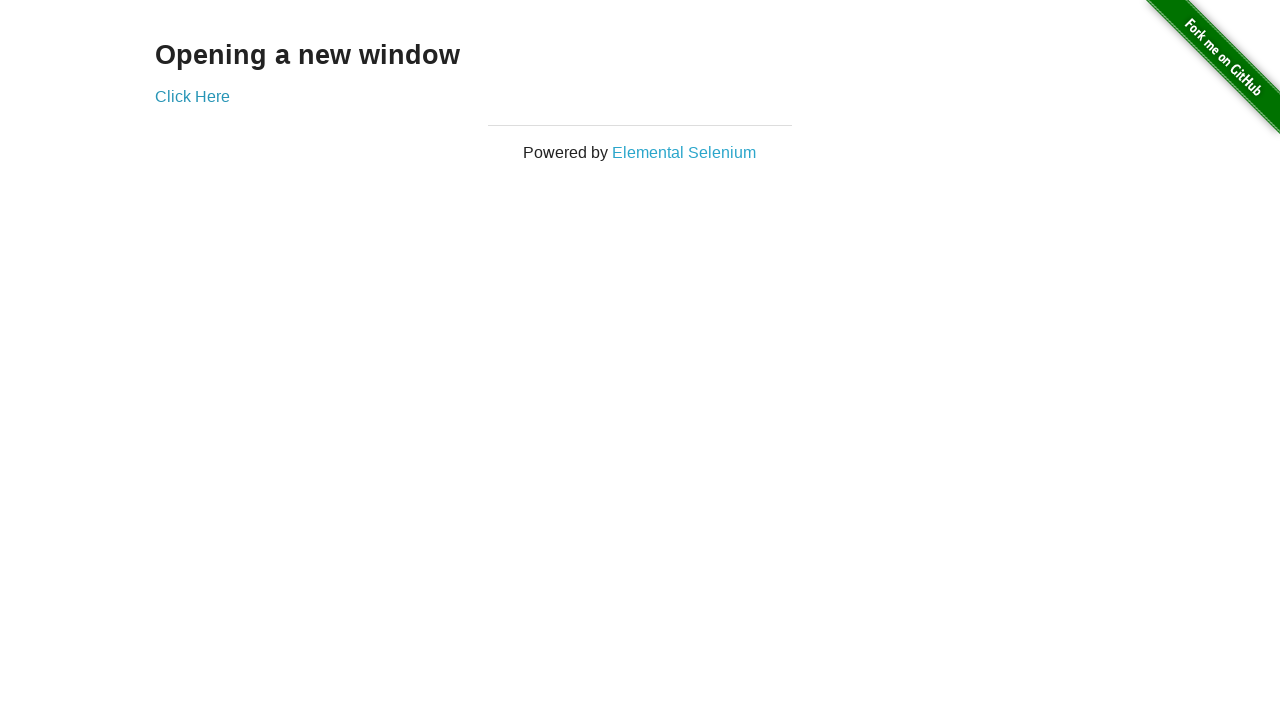

Parent window h3 heading element verified
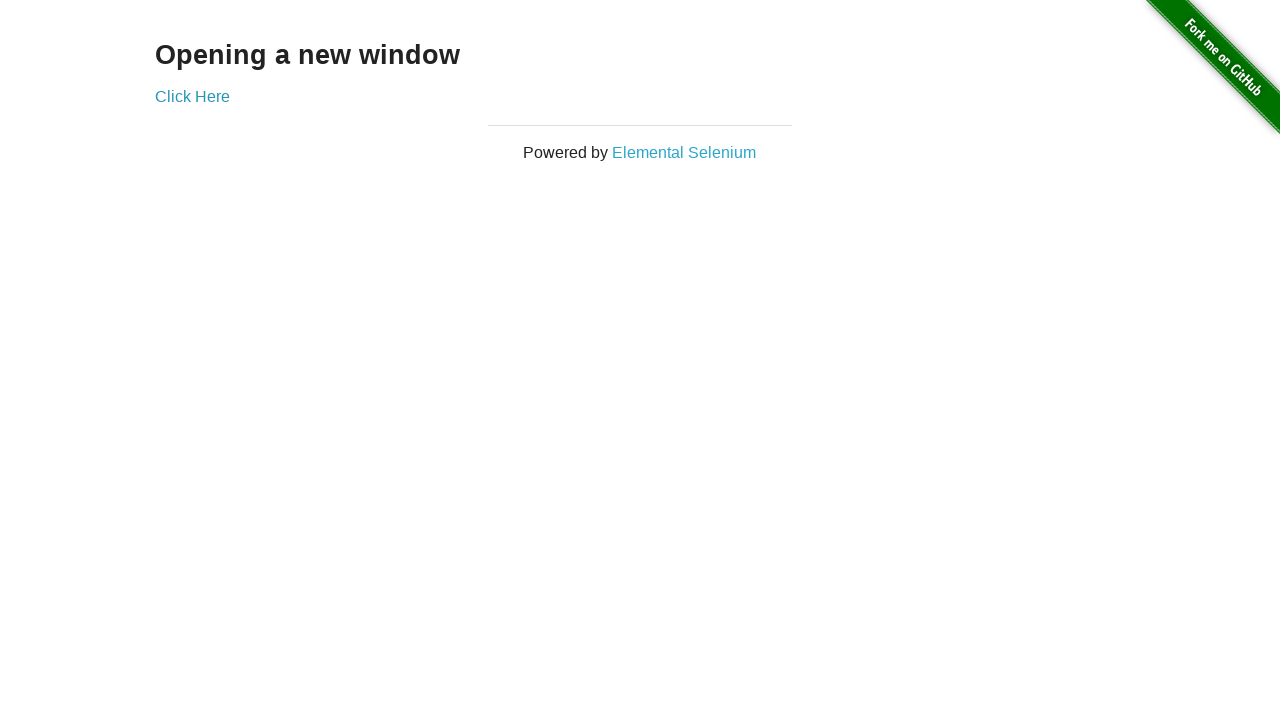

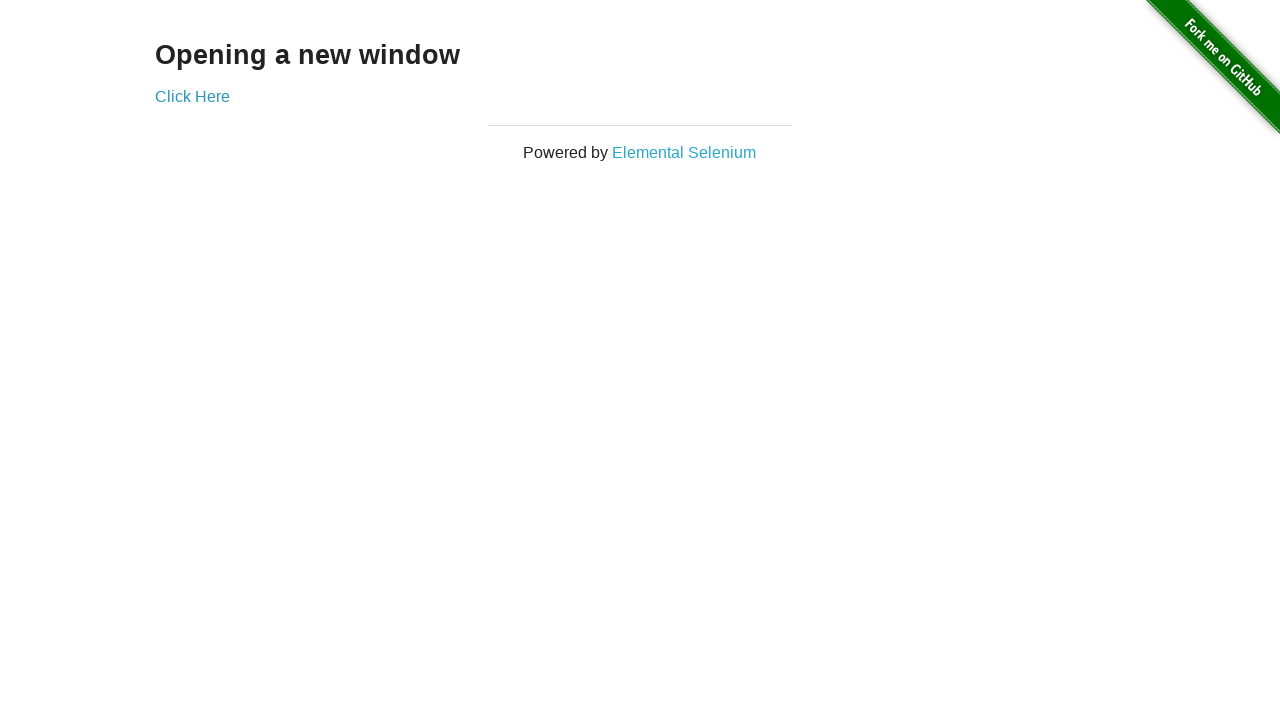